Tests checkbox interactions by selecting the first four day checkboxes and then clearing all selected checkboxes

Starting URL: https://testautomationpractice.blogspot.com/

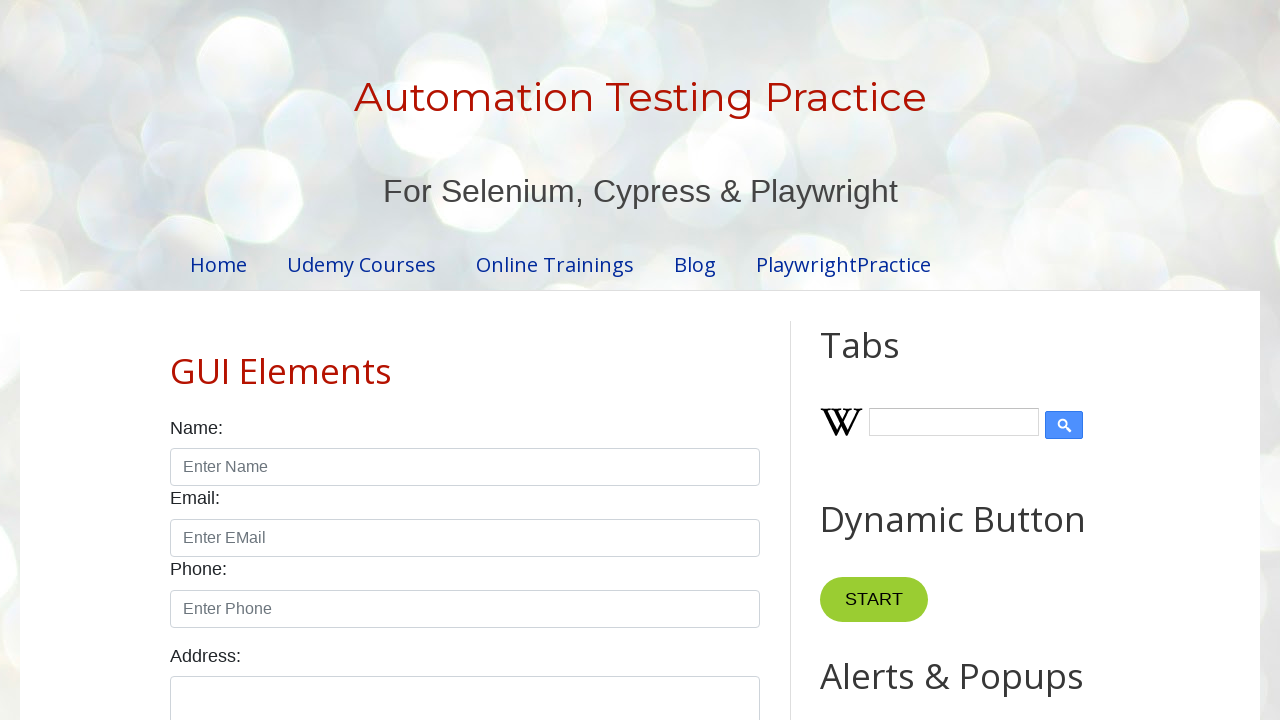

Located all day checkboxes on the page
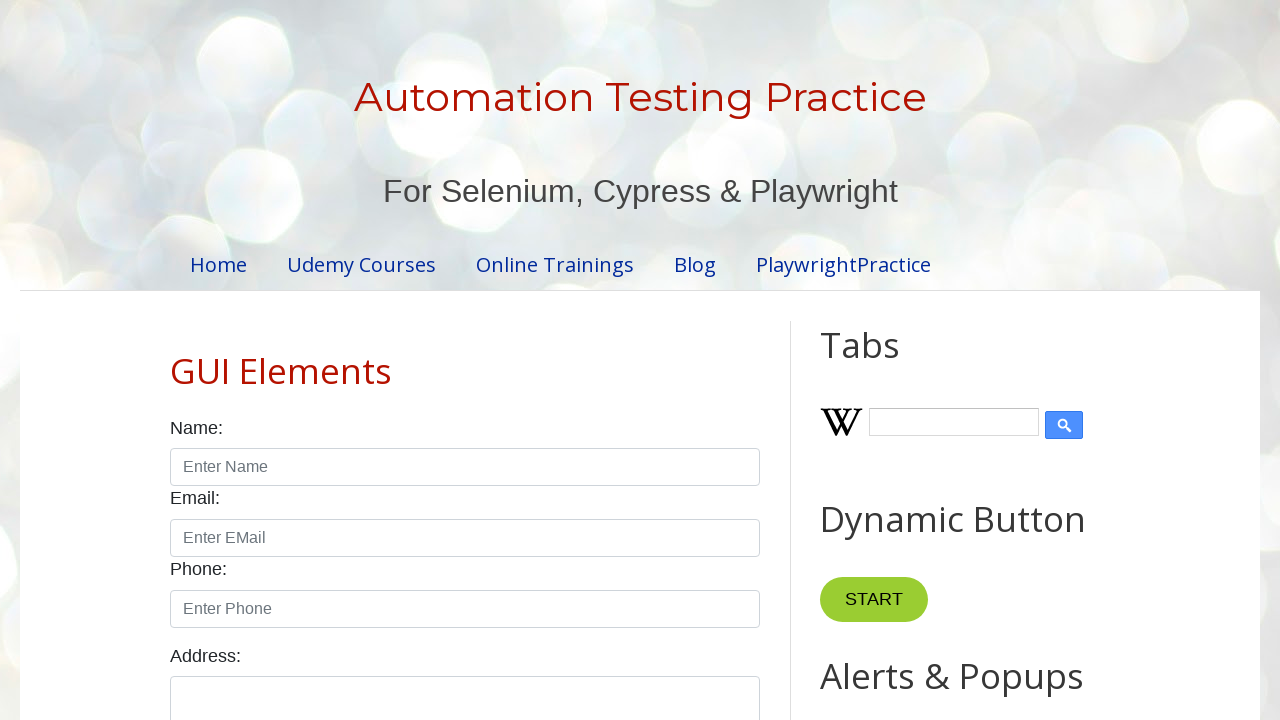

Clicked day checkbox 1 to select it at (176, 360) on xpath=//input[@type='checkbox' and contains(@id, 'day')] >> nth=0
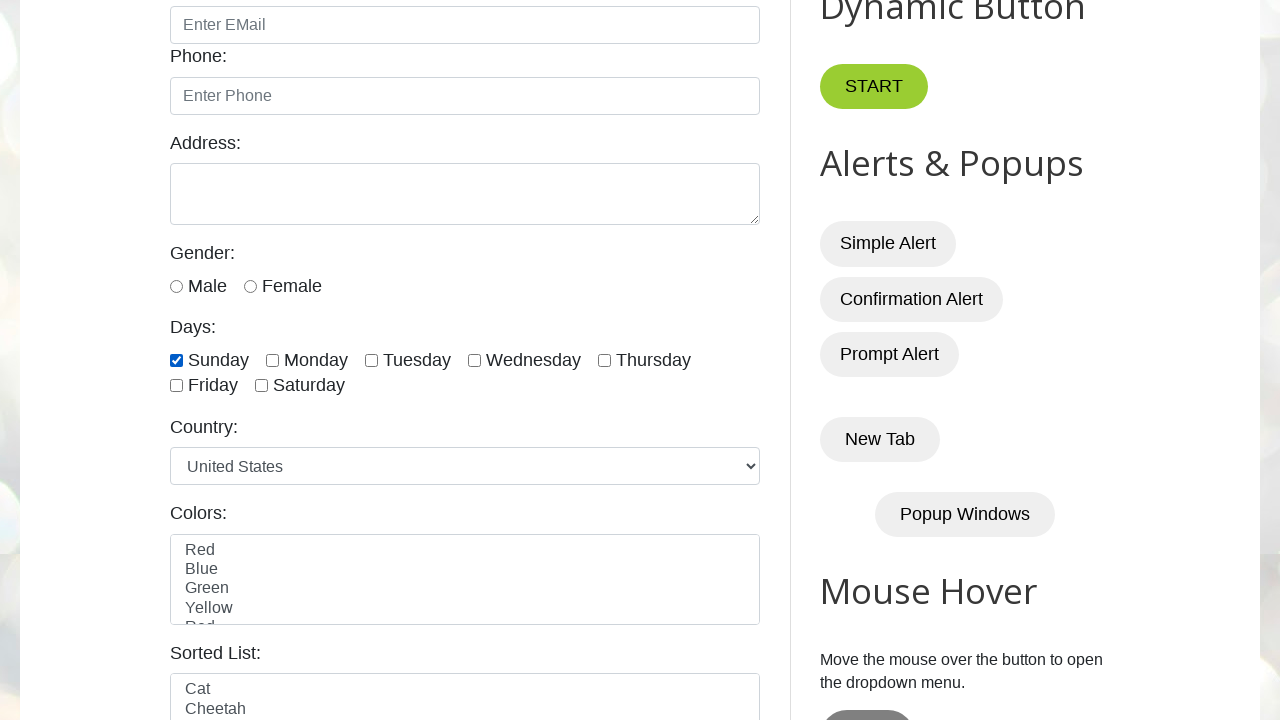

Clicked day checkbox 2 to select it at (272, 360) on xpath=//input[@type='checkbox' and contains(@id, 'day')] >> nth=1
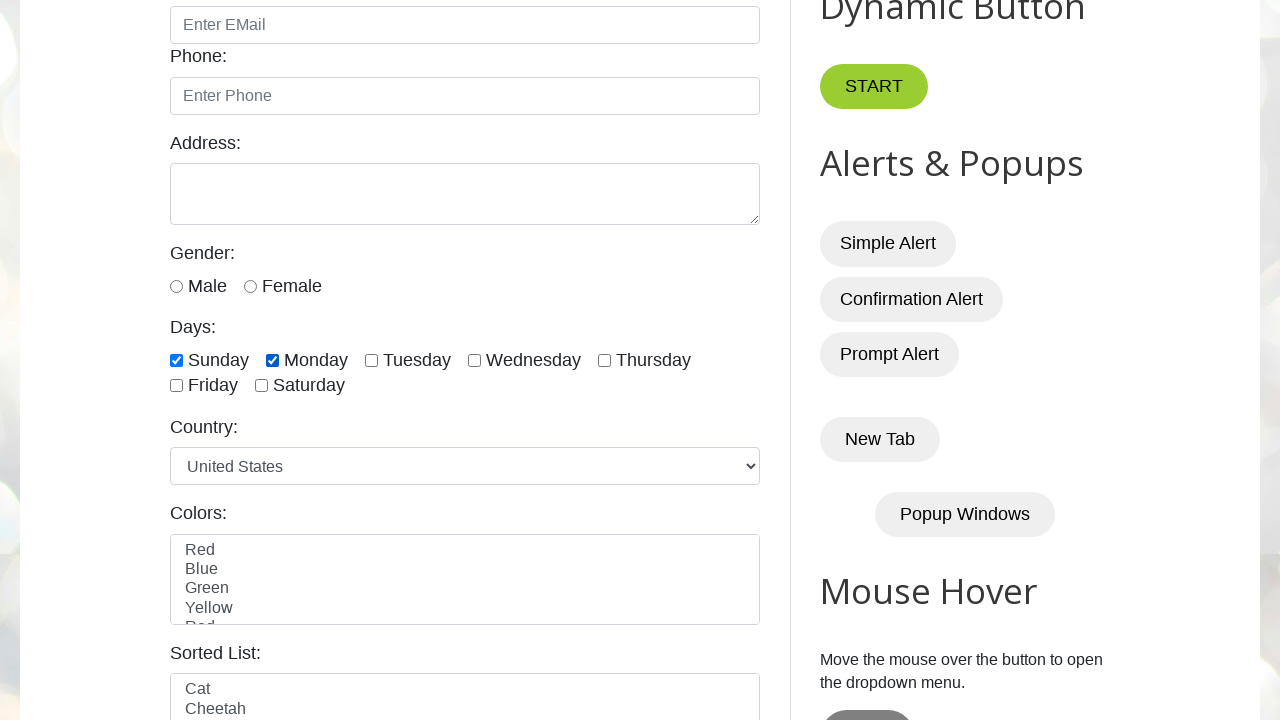

Clicked day checkbox 3 to select it at (372, 360) on xpath=//input[@type='checkbox' and contains(@id, 'day')] >> nth=2
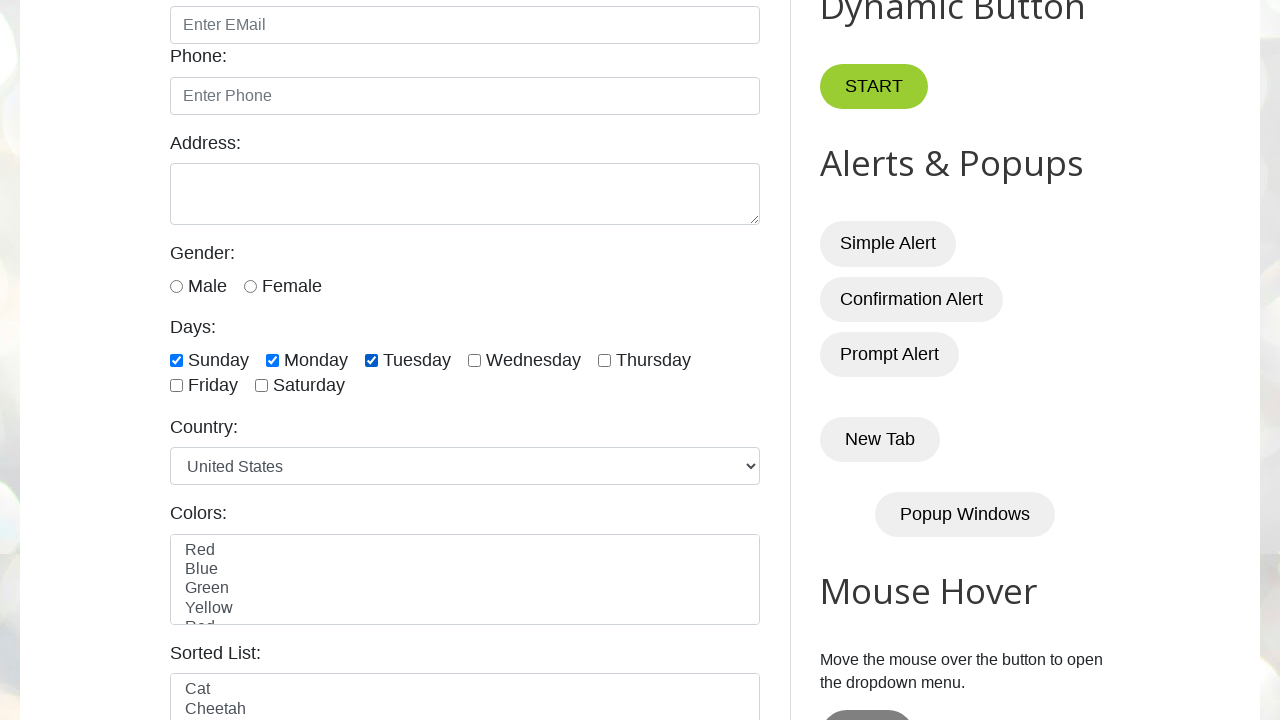

Clicked day checkbox 4 to select it at (474, 360) on xpath=//input[@type='checkbox' and contains(@id, 'day')] >> nth=3
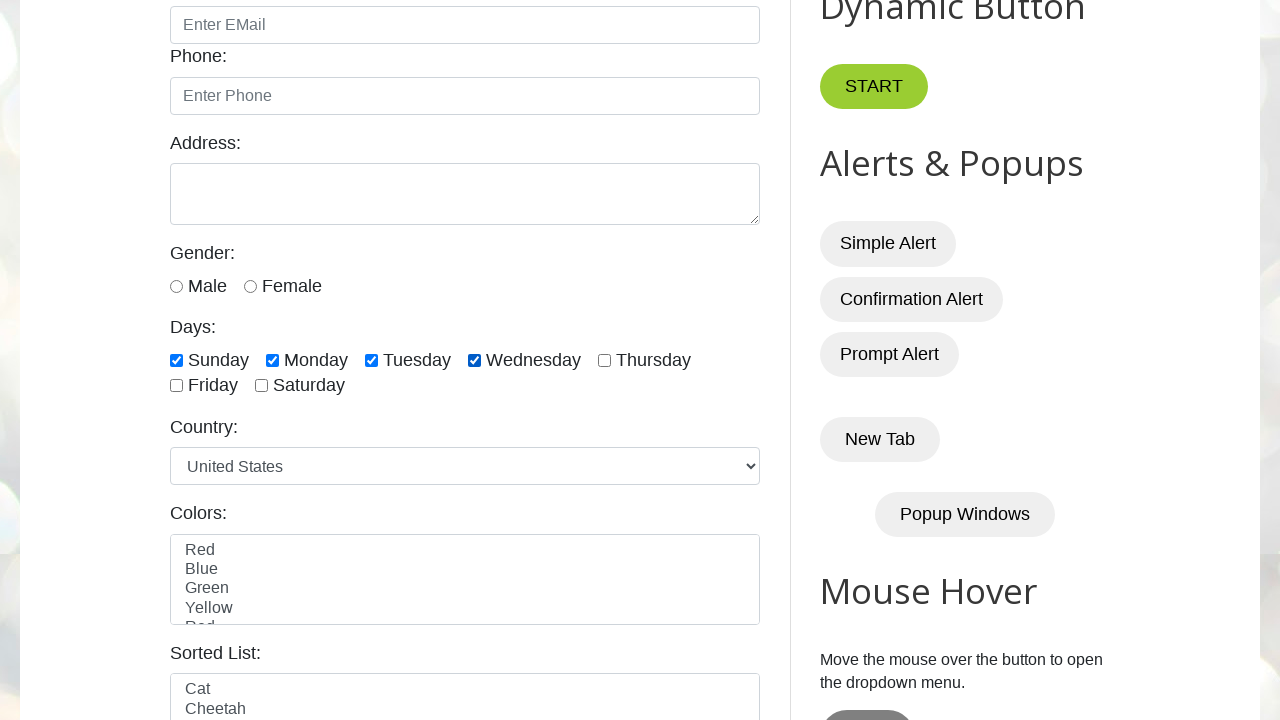

Waited 5 seconds to observe the checkbox selections
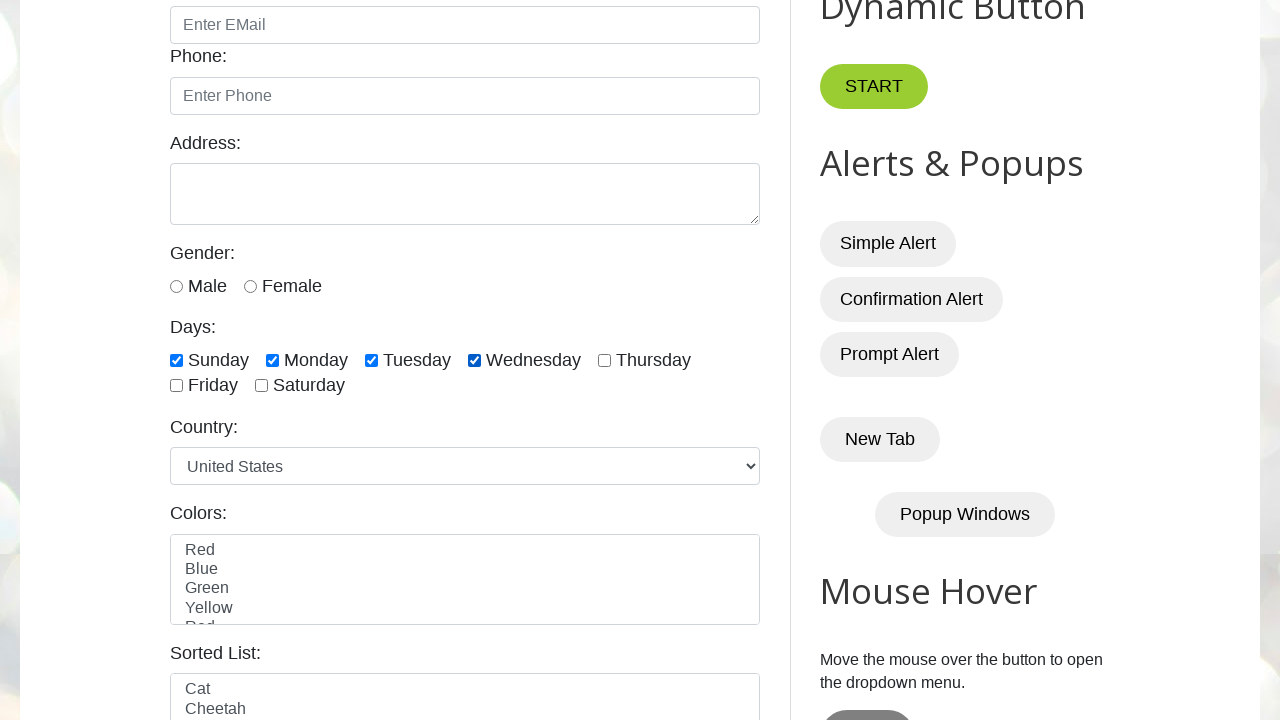

Clicked a selected checkbox to deselect it at (176, 360) on xpath=//input[@type='checkbox' and contains(@id, 'day')] >> nth=0
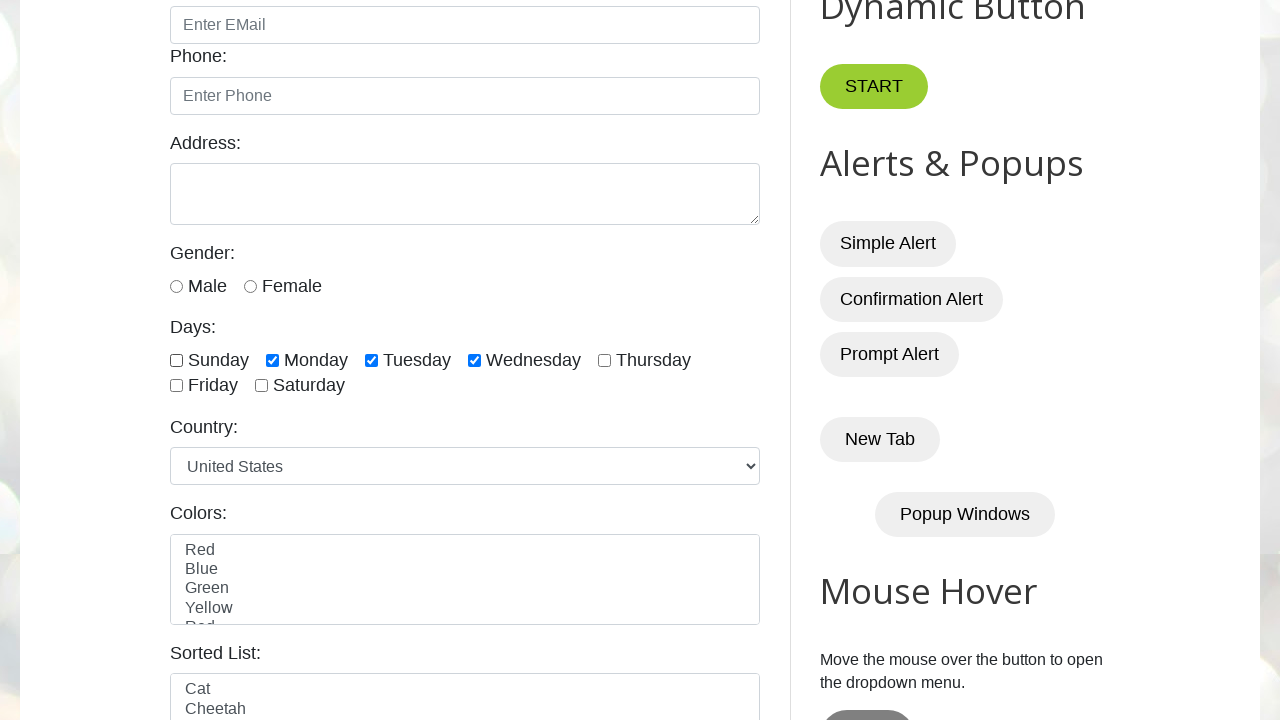

Clicked a selected checkbox to deselect it at (272, 360) on xpath=//input[@type='checkbox' and contains(@id, 'day')] >> nth=1
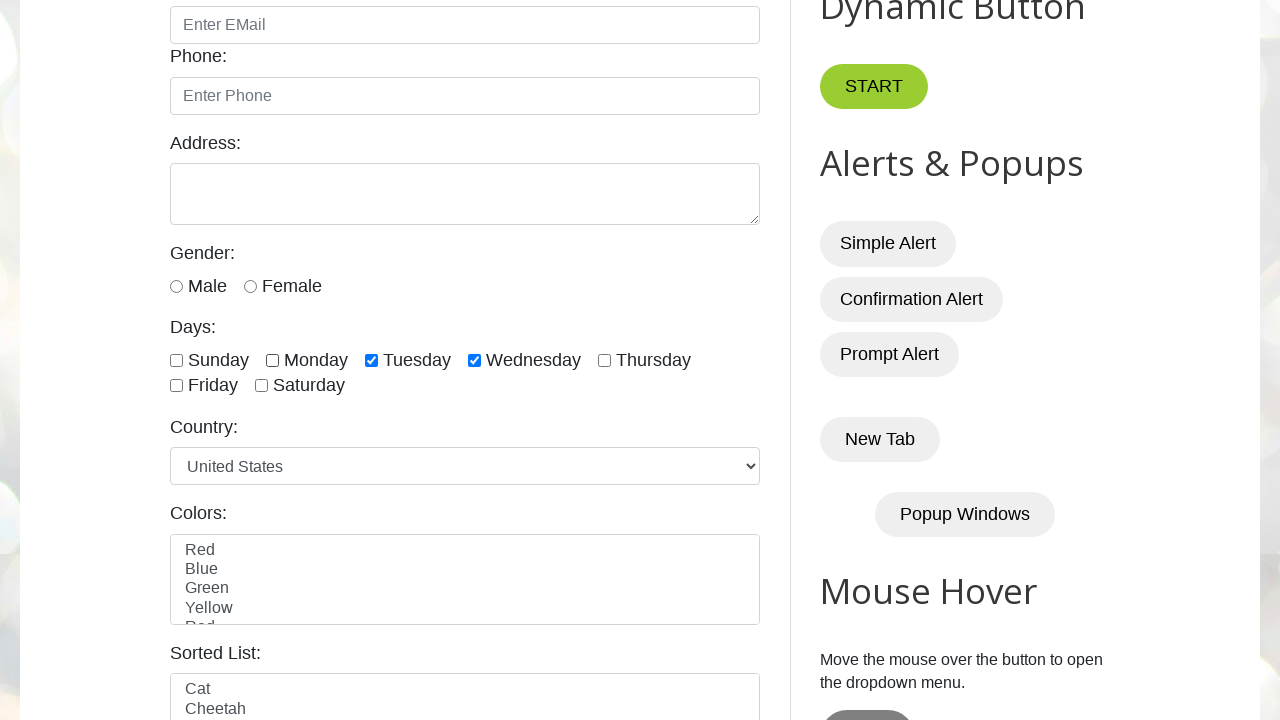

Clicked a selected checkbox to deselect it at (372, 360) on xpath=//input[@type='checkbox' and contains(@id, 'day')] >> nth=2
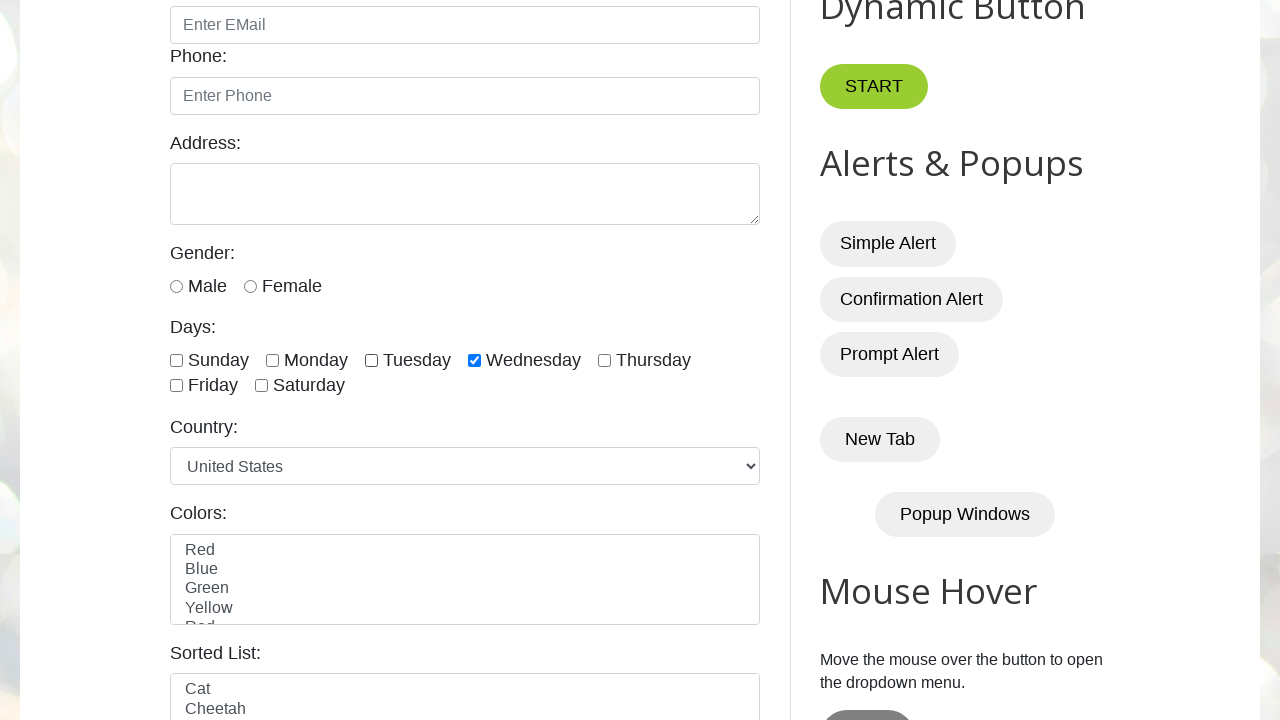

Clicked a selected checkbox to deselect it at (474, 360) on xpath=//input[@type='checkbox' and contains(@id, 'day')] >> nth=3
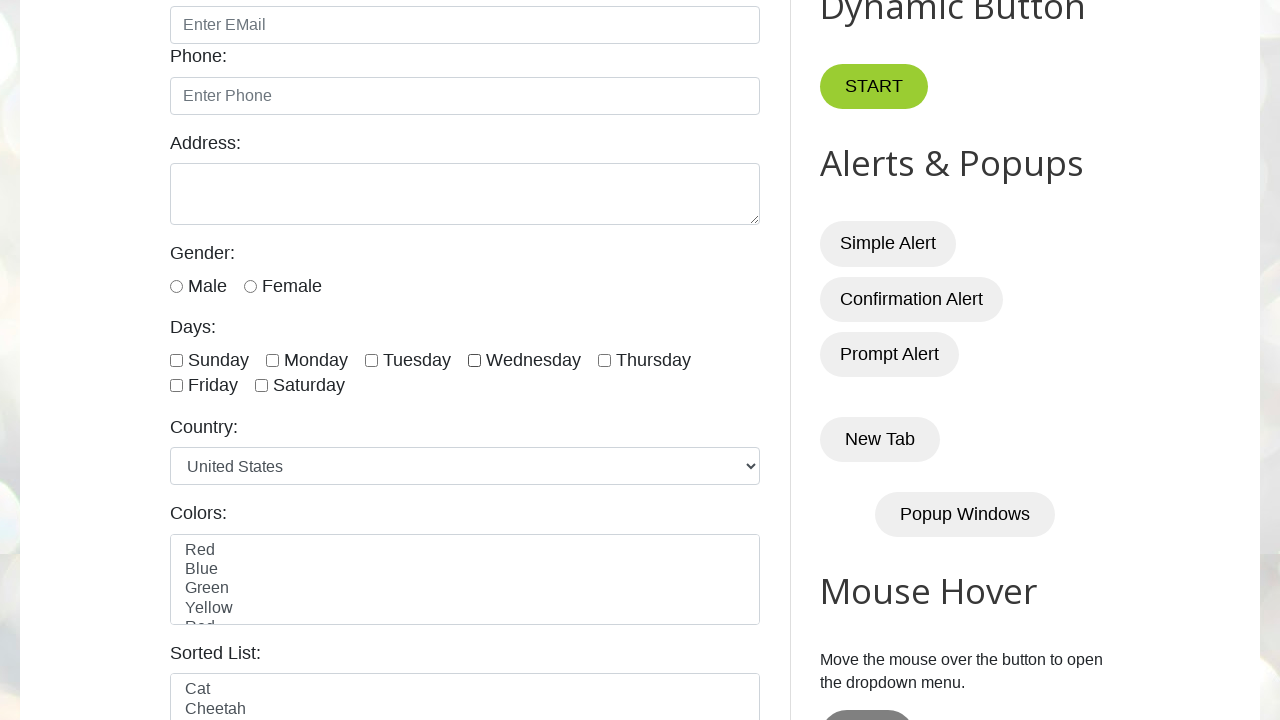

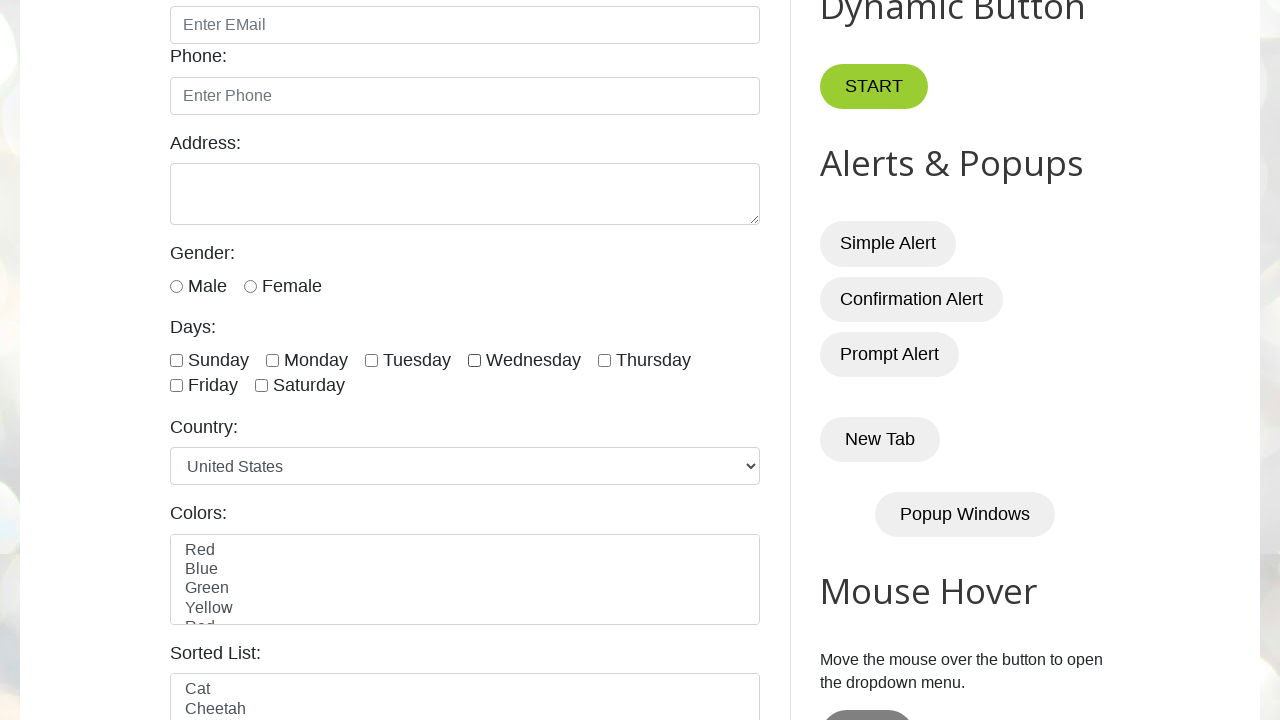